Tests JavaScript confirm alert handling by clicking a button to trigger a confirm dialog, dismissing it (clicking Cancel), and verifying the result message

Starting URL: https://the-internet.herokuapp.com/javascript_alerts

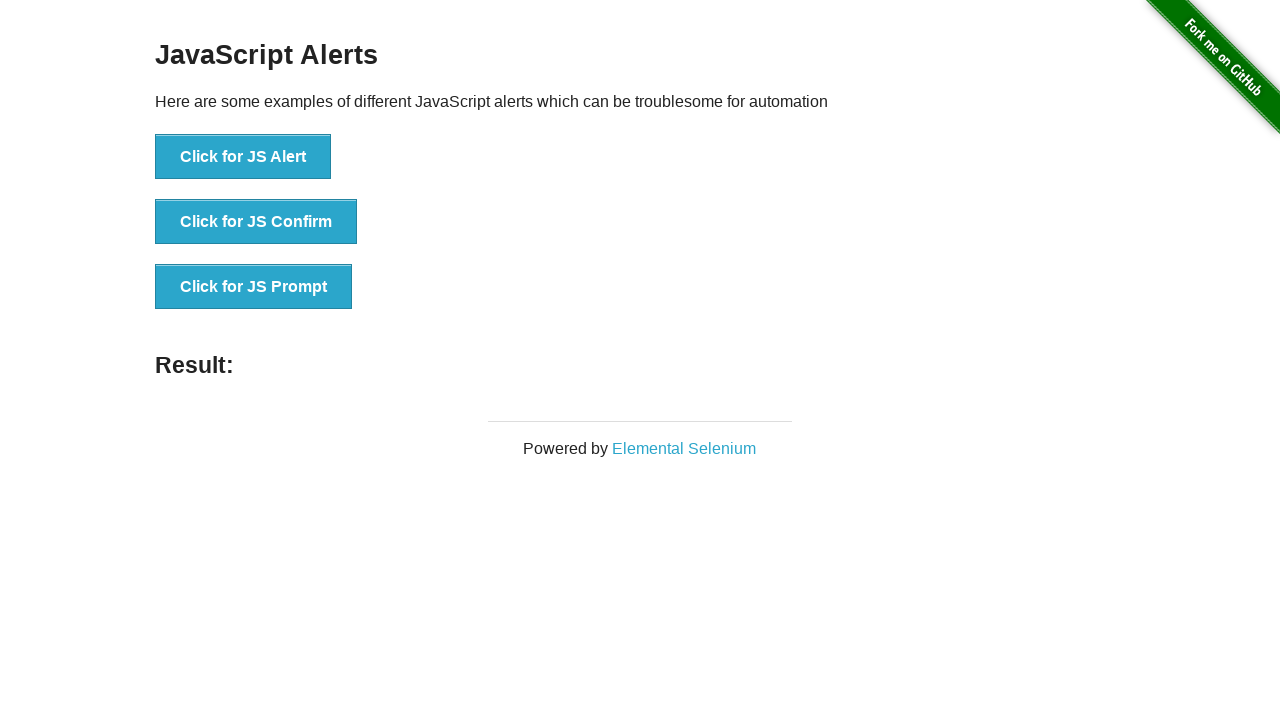

Set up dialog handler to dismiss confirm dialog
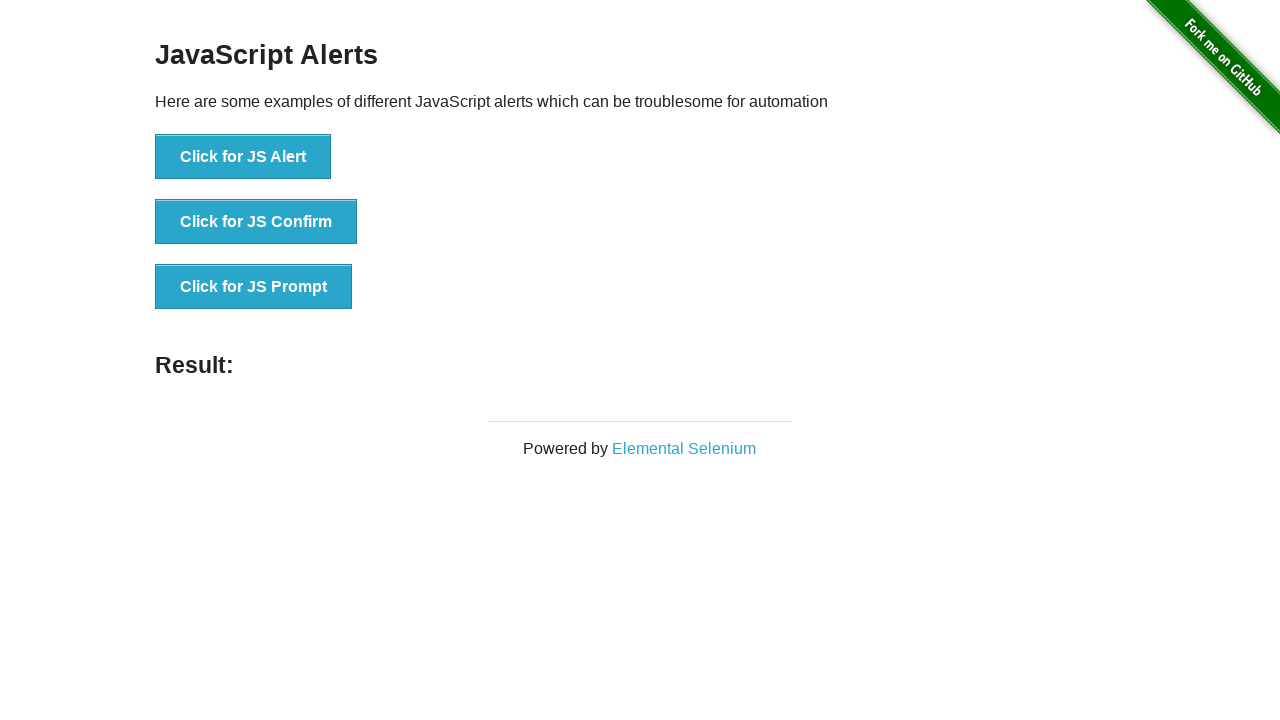

Clicked button to trigger JS Confirm alert at (256, 222) on xpath=//button[text()='Click for JS Confirm']
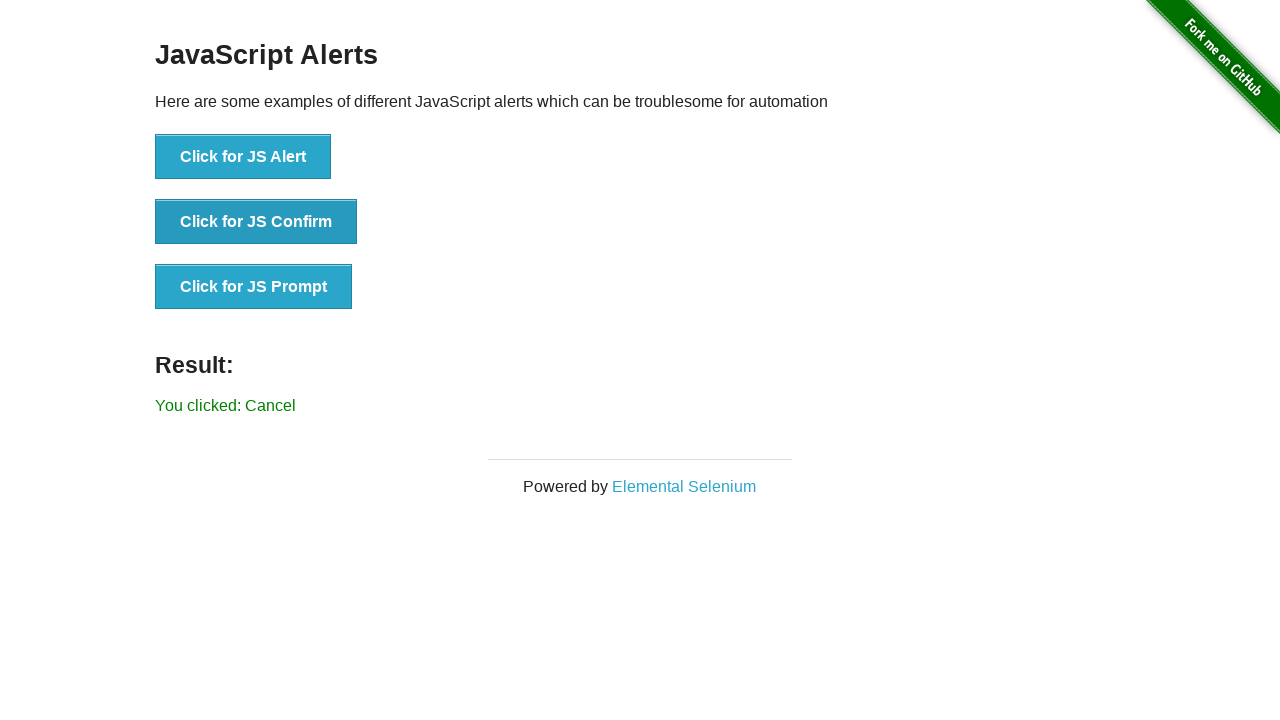

Result message element loaded
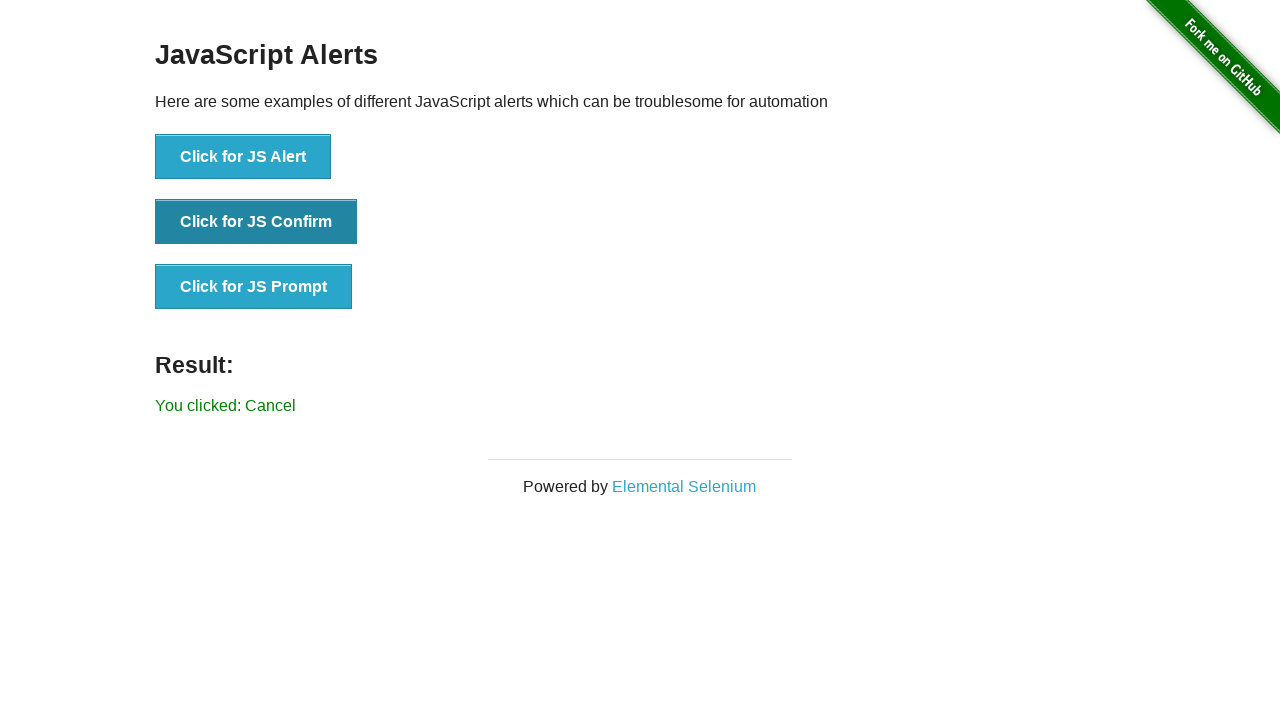

Retrieved result text: 'You clicked: Cancel'
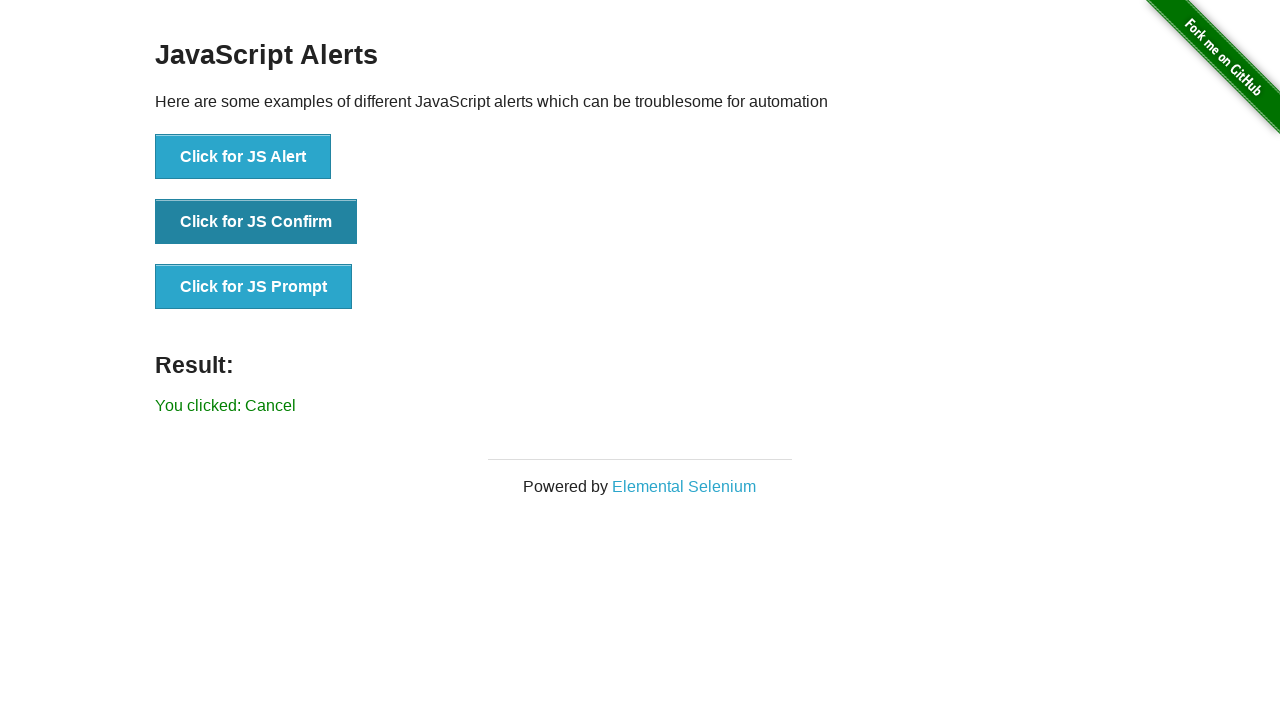

Verified result text matches expected value 'You clicked: Cancel'
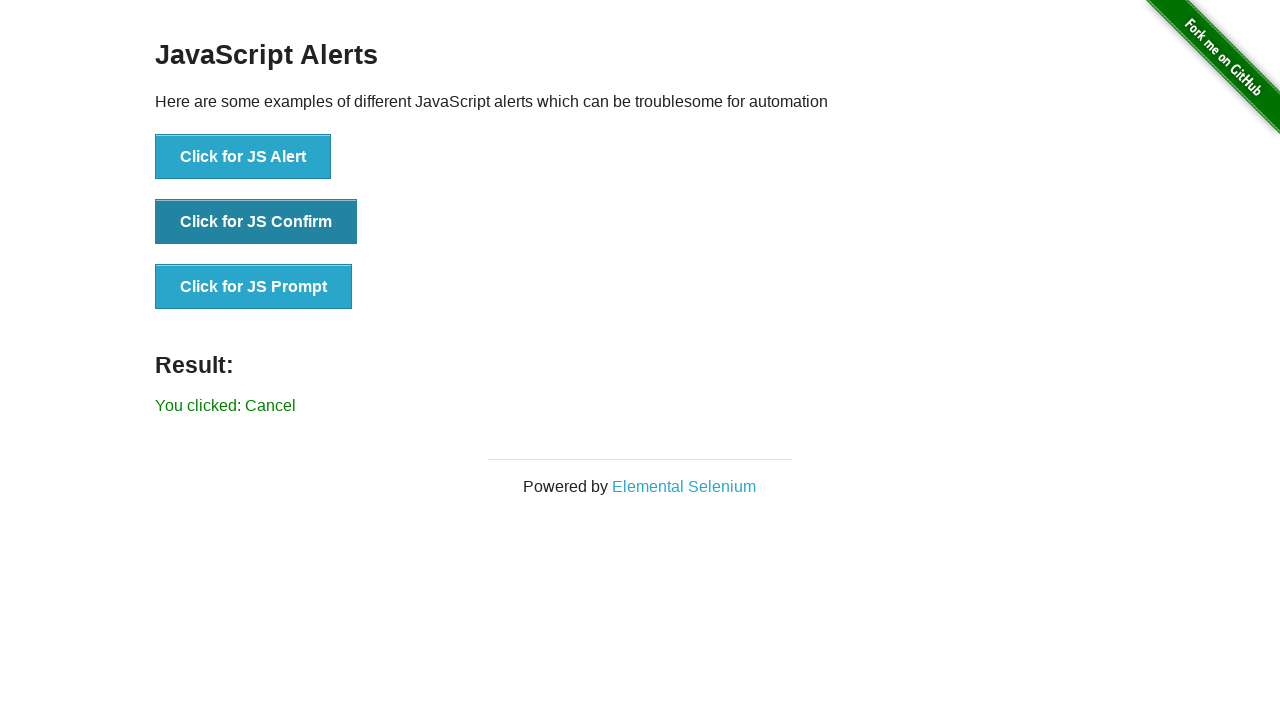

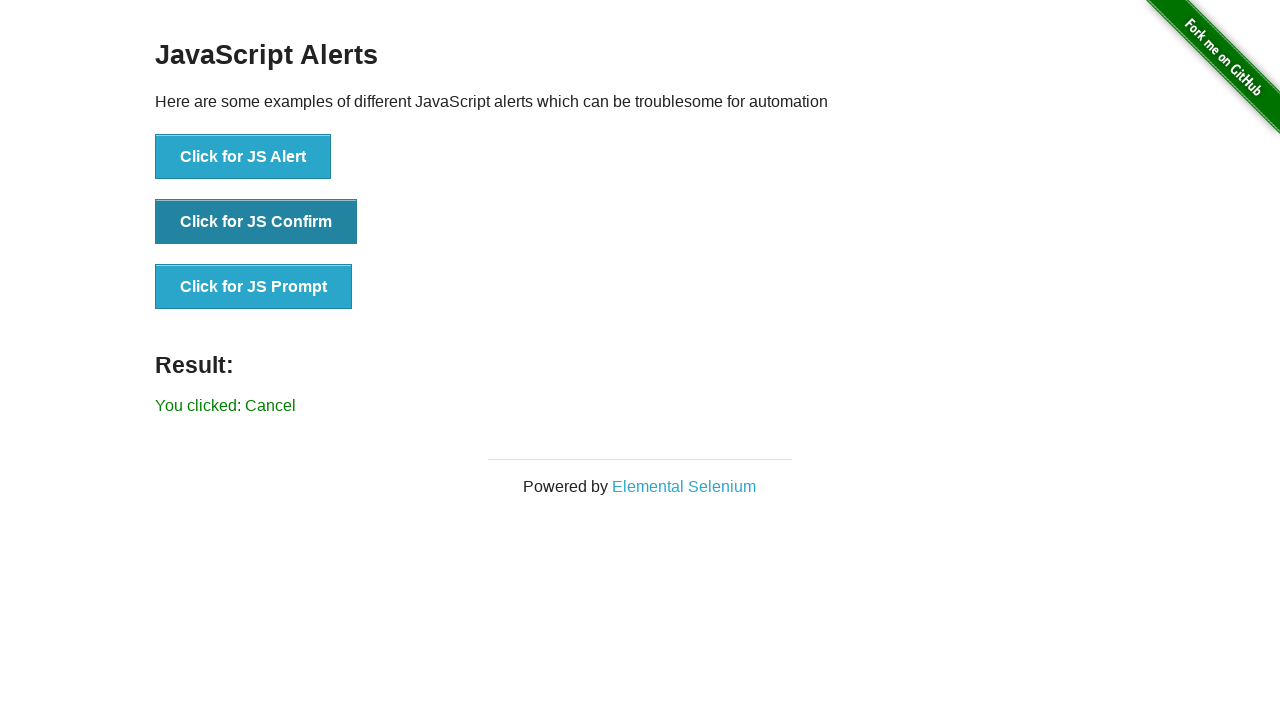